Tests that whitespace is trimmed from edited todo text

Starting URL: https://demo.playwright.dev/todomvc

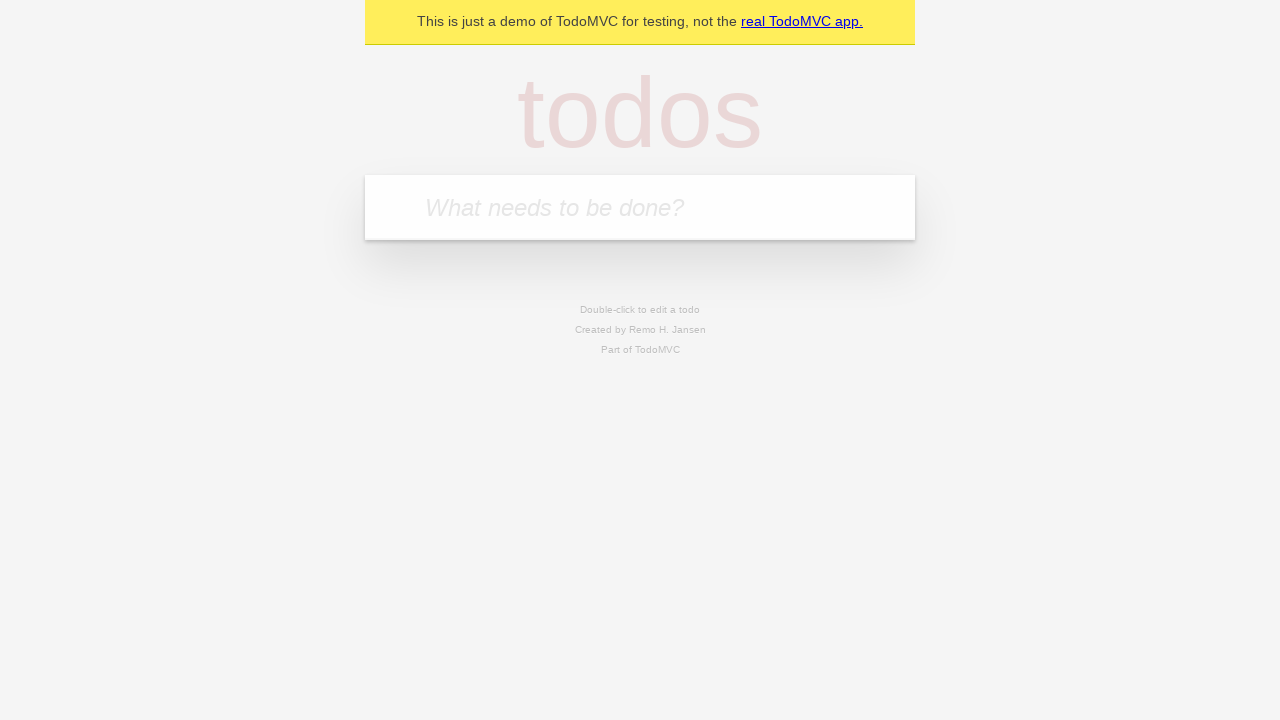

Filled todo input with 'buy some cheese' on internal:attr=[placeholder="What needs to be done?"i]
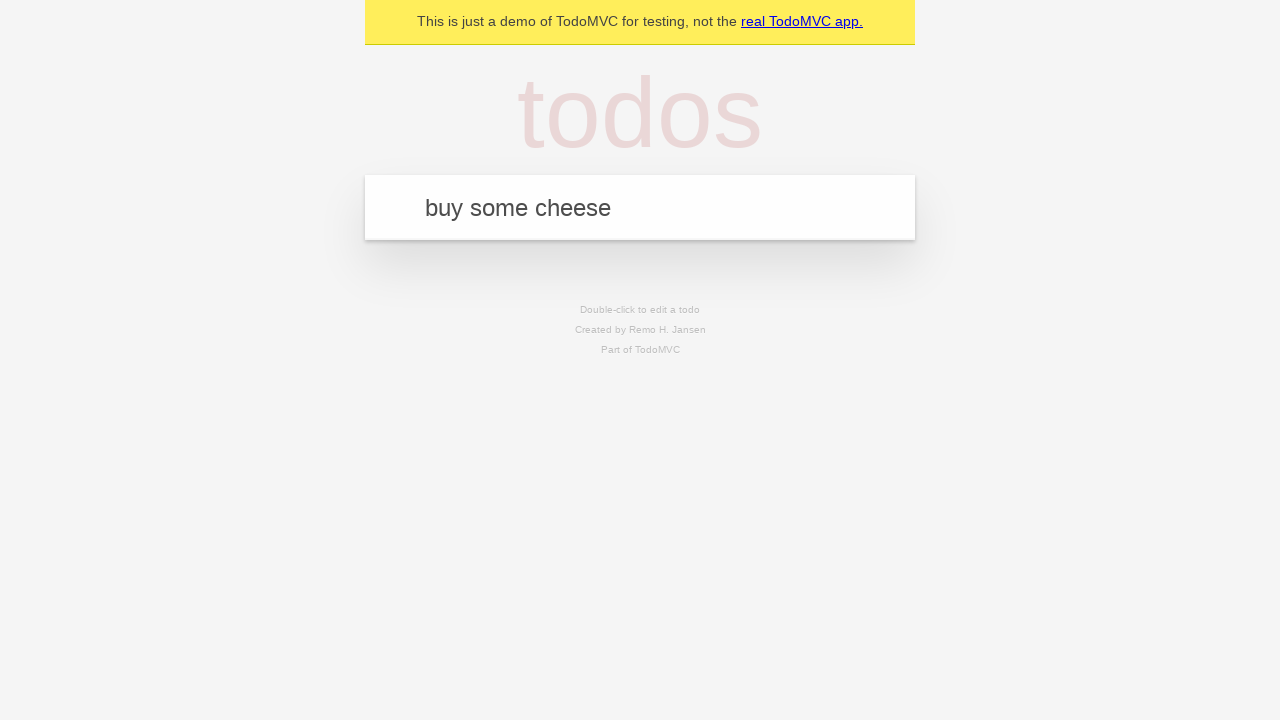

Pressed Enter to create first todo on internal:attr=[placeholder="What needs to be done?"i]
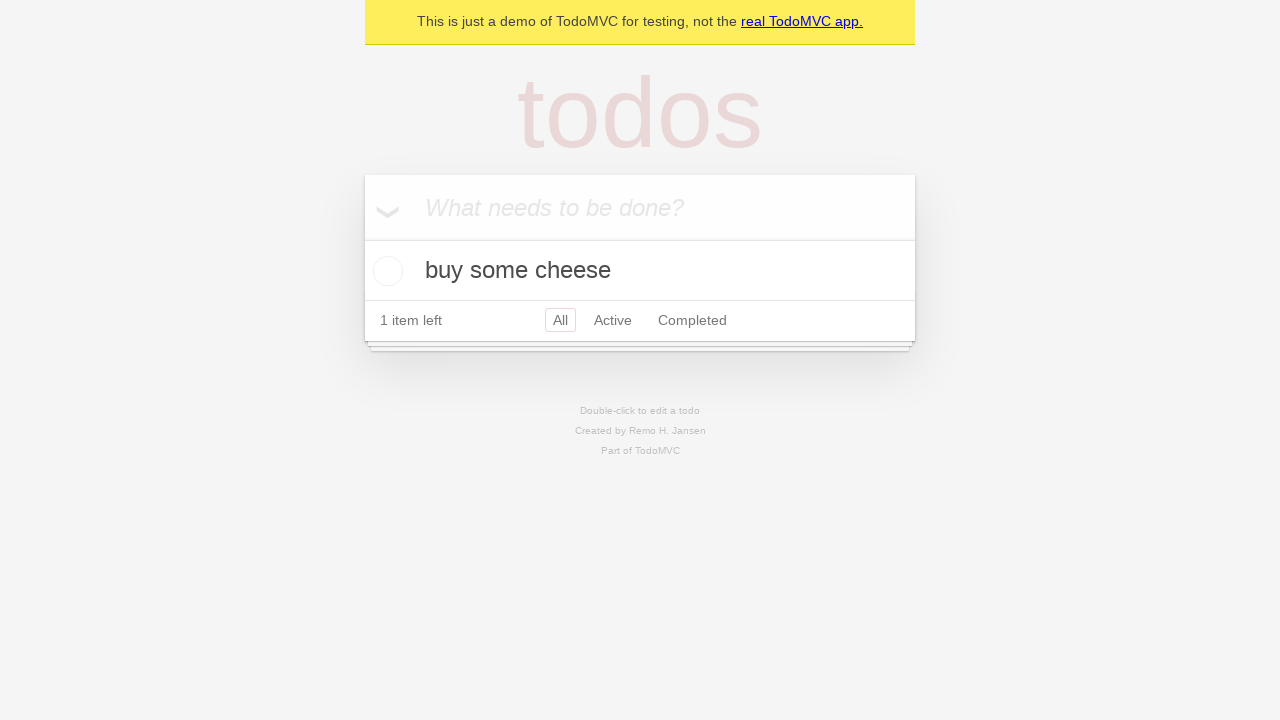

Filled todo input with 'feed the cat' on internal:attr=[placeholder="What needs to be done?"i]
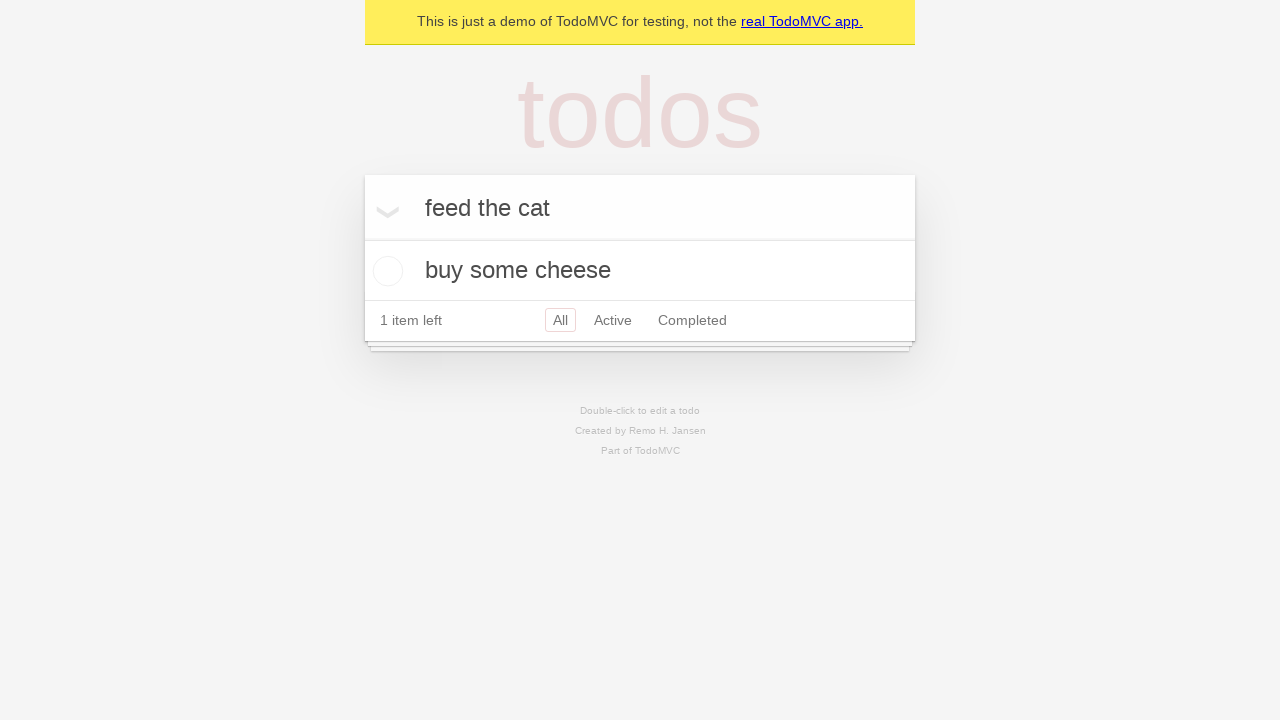

Pressed Enter to create second todo on internal:attr=[placeholder="What needs to be done?"i]
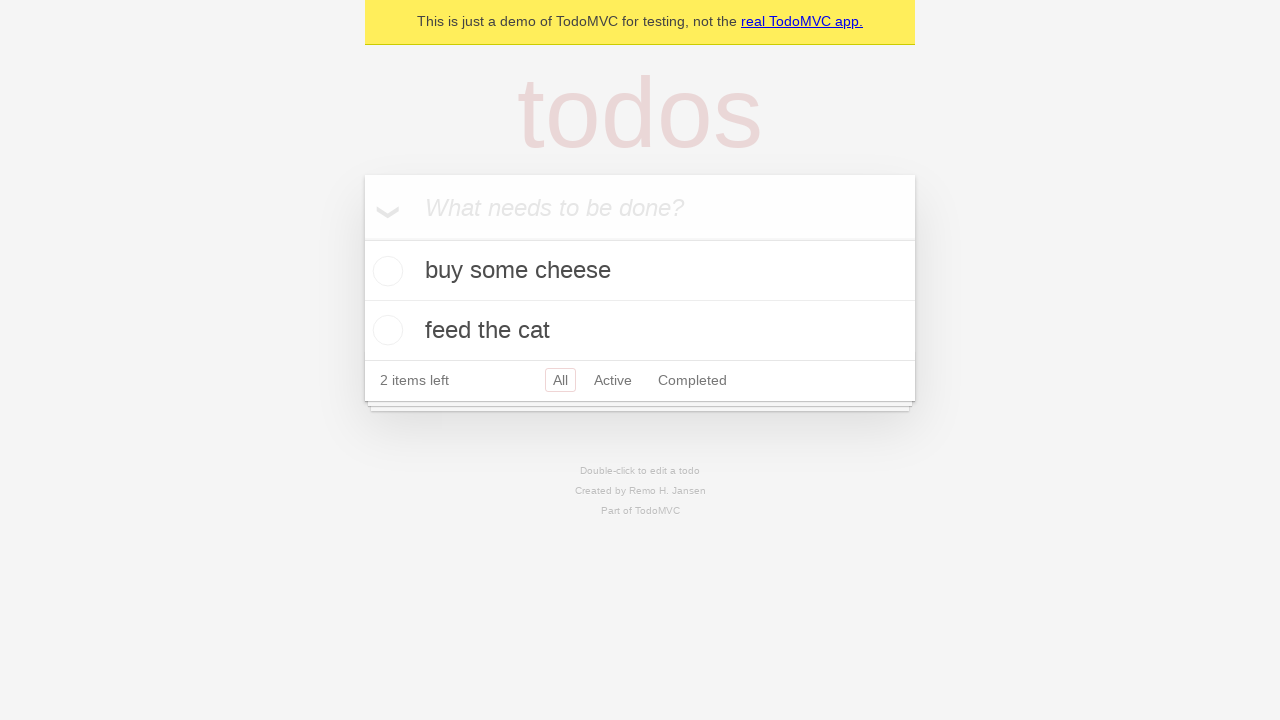

Filled todo input with 'book a doctors appointment' on internal:attr=[placeholder="What needs to be done?"i]
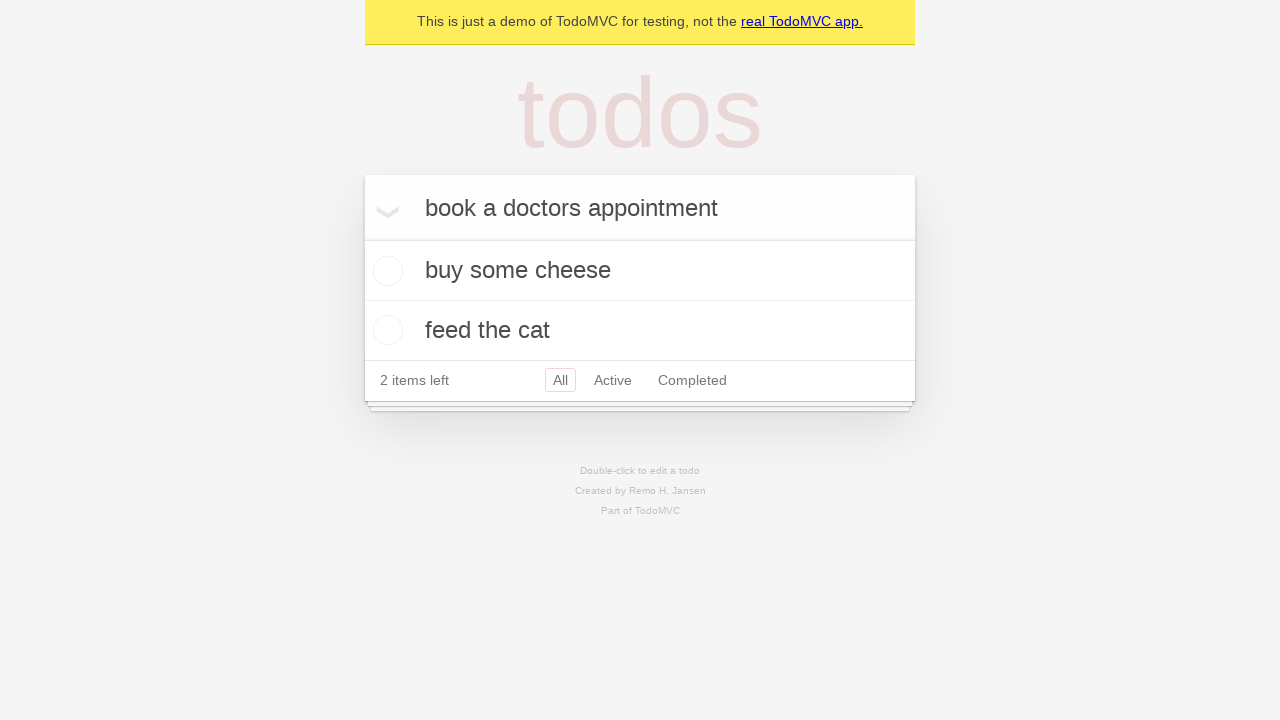

Pressed Enter to create third todo on internal:attr=[placeholder="What needs to be done?"i]
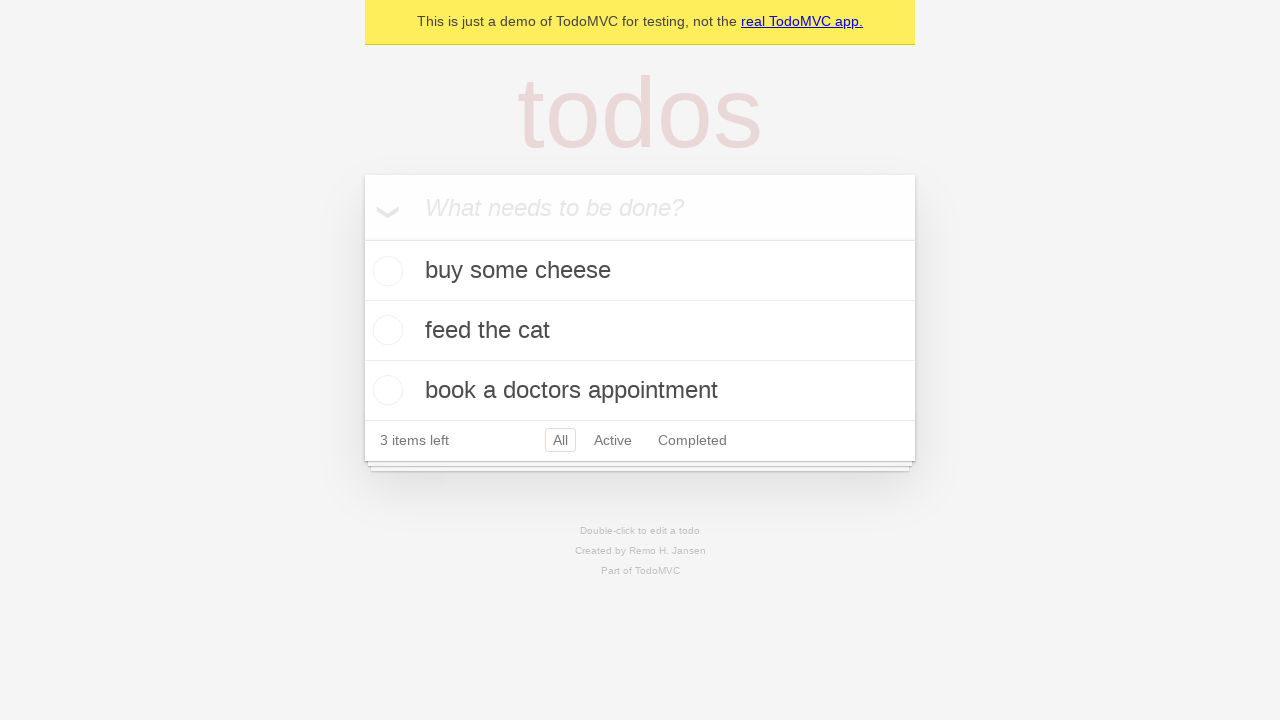

Double-clicked second todo to enter edit mode at (640, 331) on internal:testid=[data-testid="todo-item"s] >> nth=1
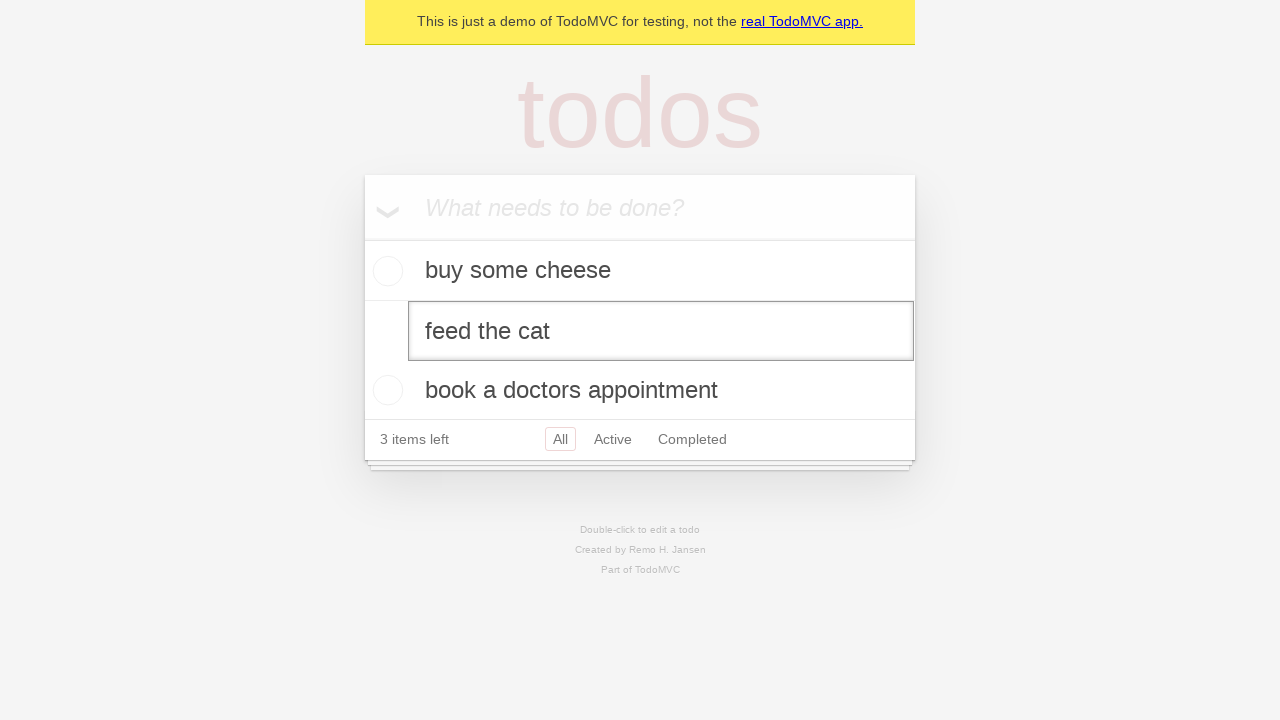

Filled edit field with '    buy some sausages    ' (with leading and trailing whitespace) on internal:testid=[data-testid="todo-item"s] >> nth=1 >> internal:role=textbox[nam
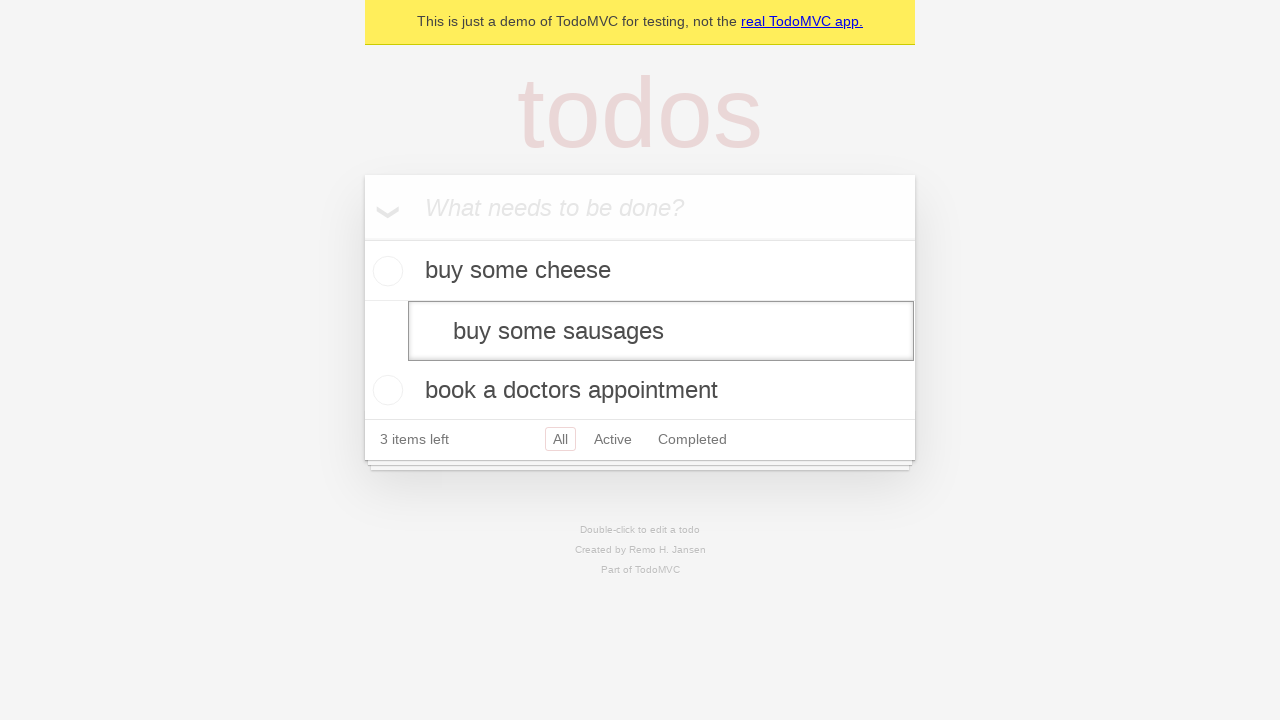

Pressed Enter to save edited todo - whitespace should be trimmed on internal:testid=[data-testid="todo-item"s] >> nth=1 >> internal:role=textbox[nam
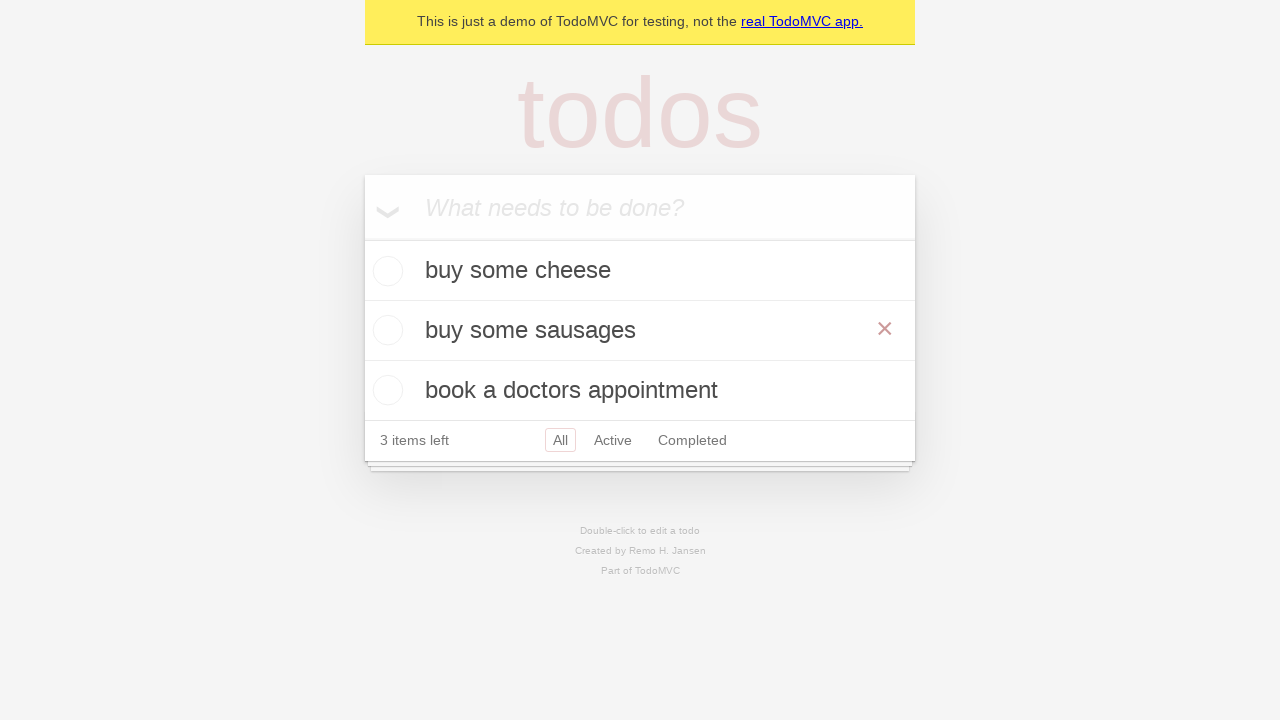

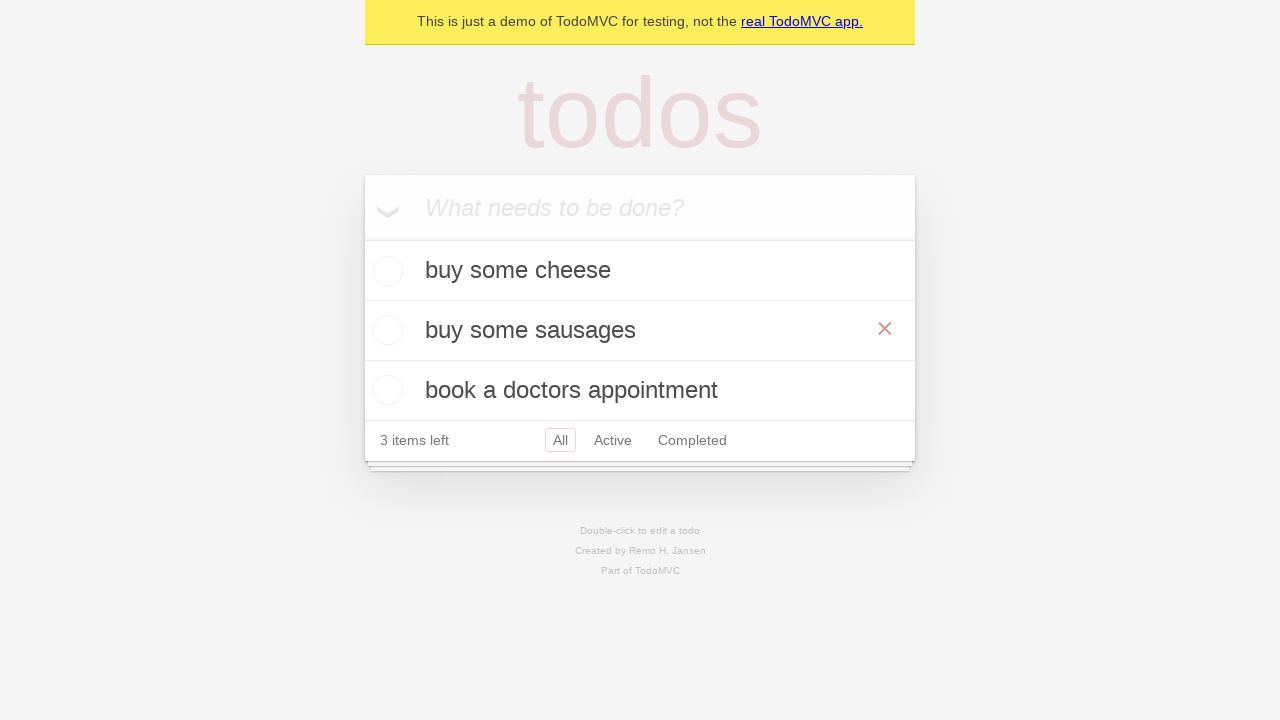